Tests modal dialog functionality by opening a modal, interacting with its content, and closing it using different methods (X button, close button, and OK button).

Starting URL: https://formy-project.herokuapp.com/modal

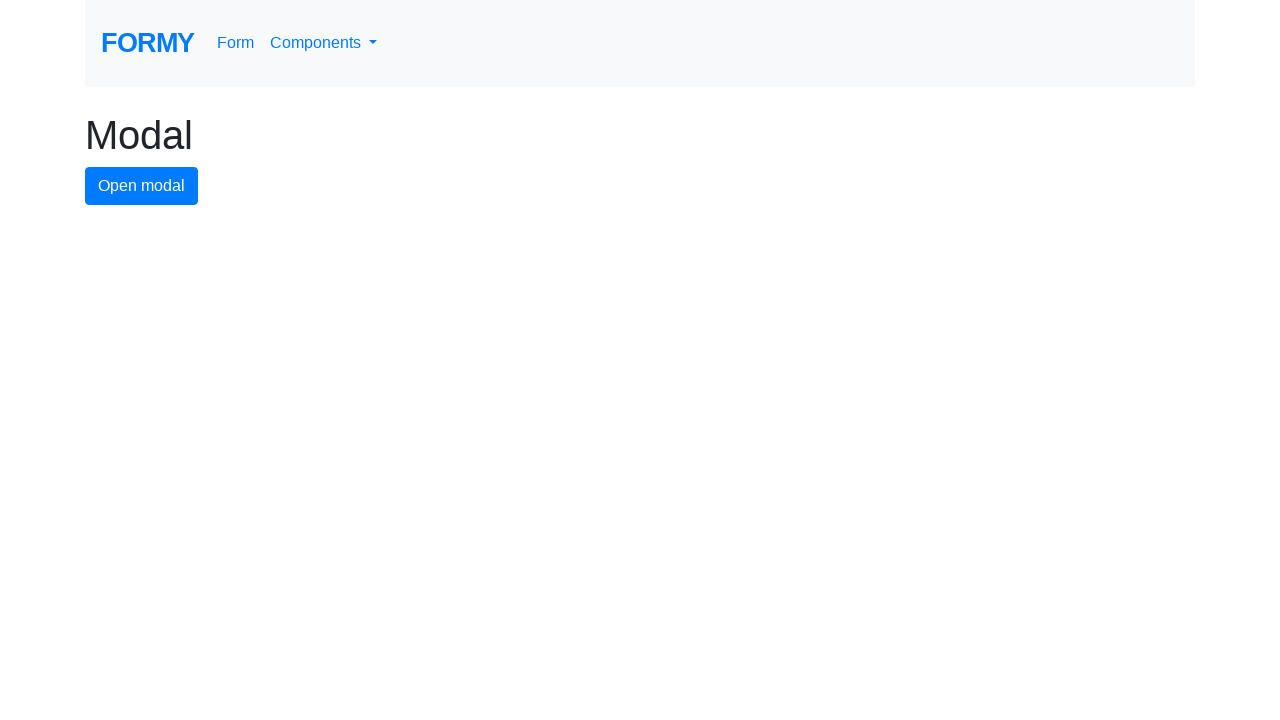

Clicked on the heading area at (640, 135) on xpath=(.//*[normalize-space(text()) and normalize-space(.)='Complete Web Form'])
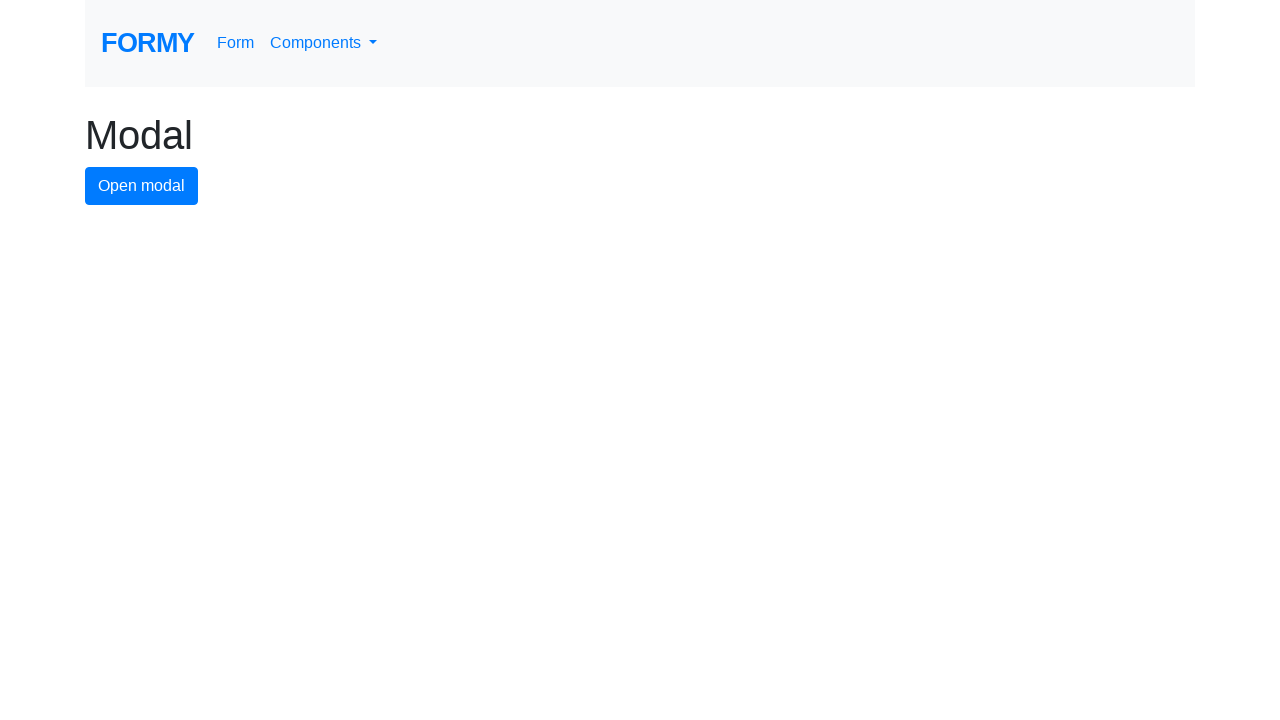

Clicked modal-button to open the modal dialog at (142, 186) on #modal-button
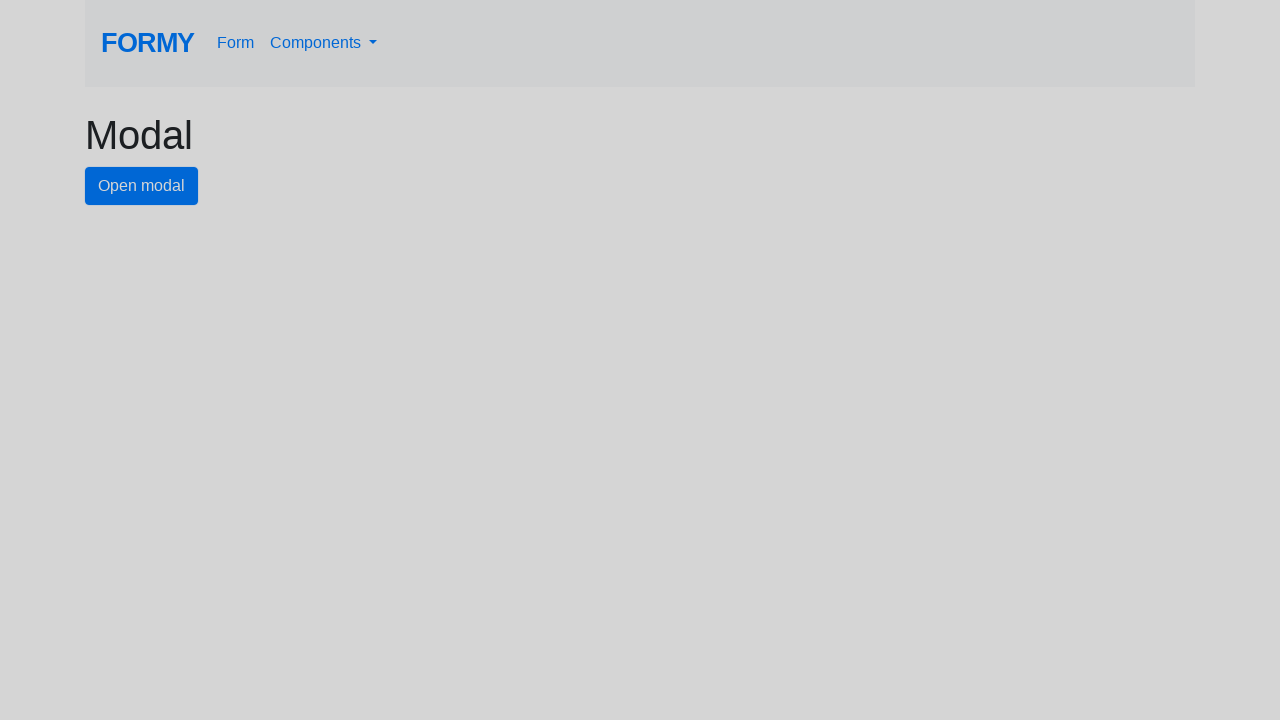

Clicked on modal label (first click) at (452, 60) on #exampleModalLabel
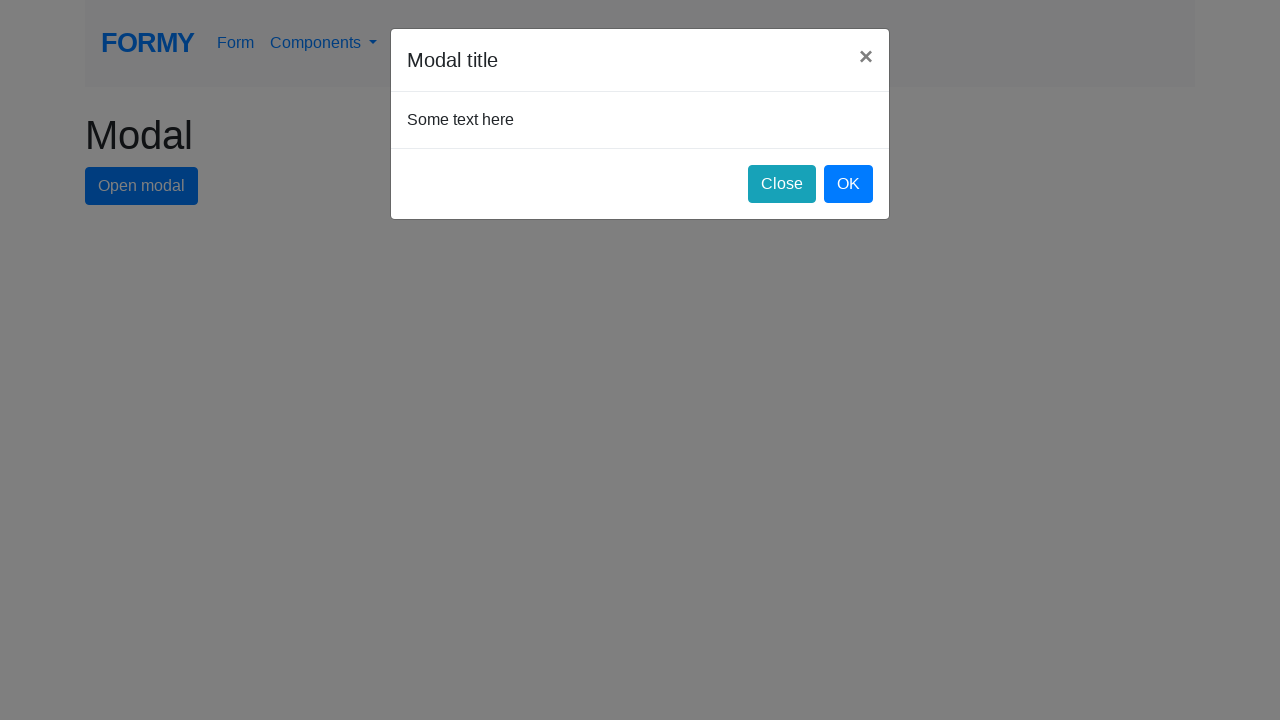

Clicked on modal label (second click) at (452, 60) on #exampleModalLabel
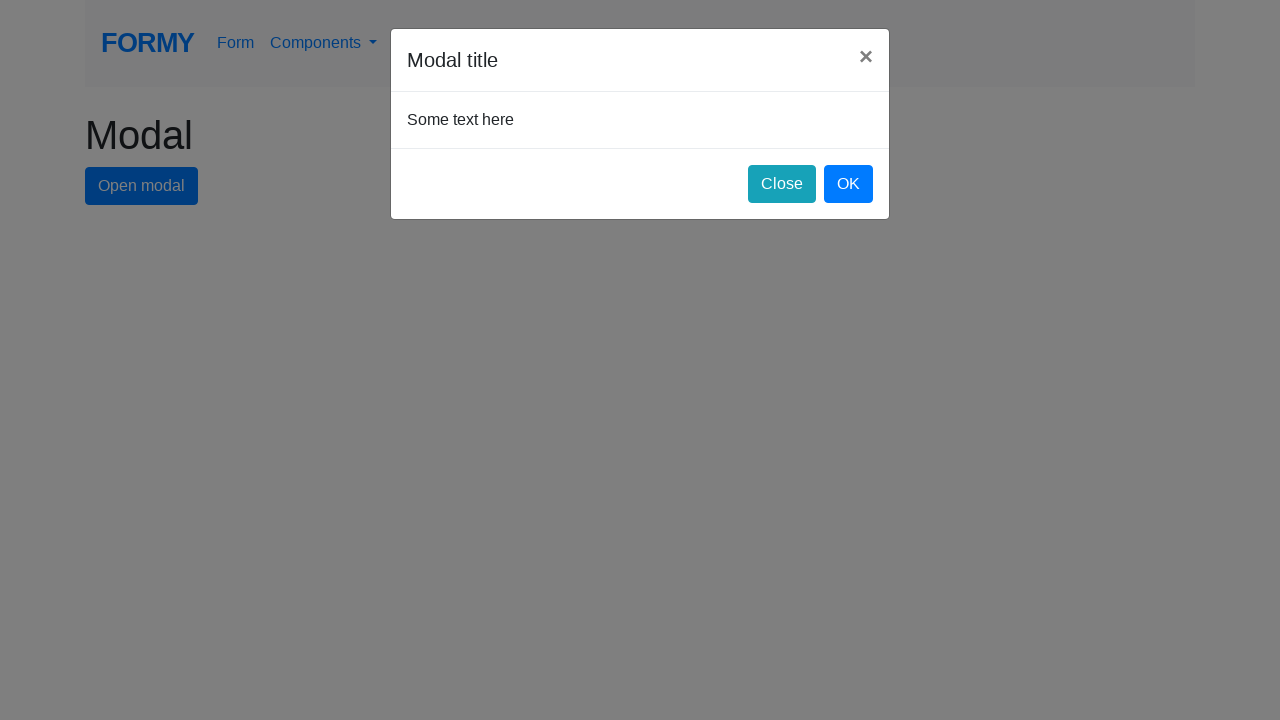

Clicked on modal body area (first click) at (640, 120) on xpath=//div[@id='exampleModal']/div/div/div[2]
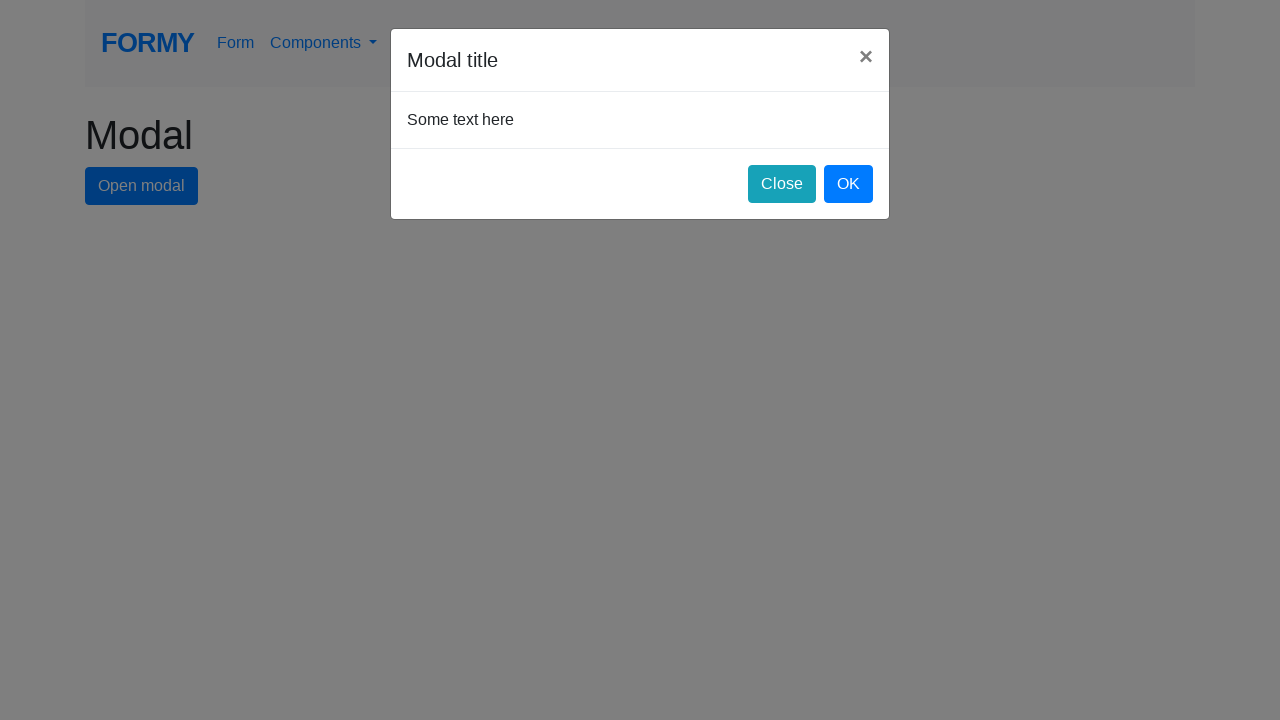

Clicked on modal body area (second click) at (640, 120) on xpath=//div[@id='exampleModal']/div/div/div[2]
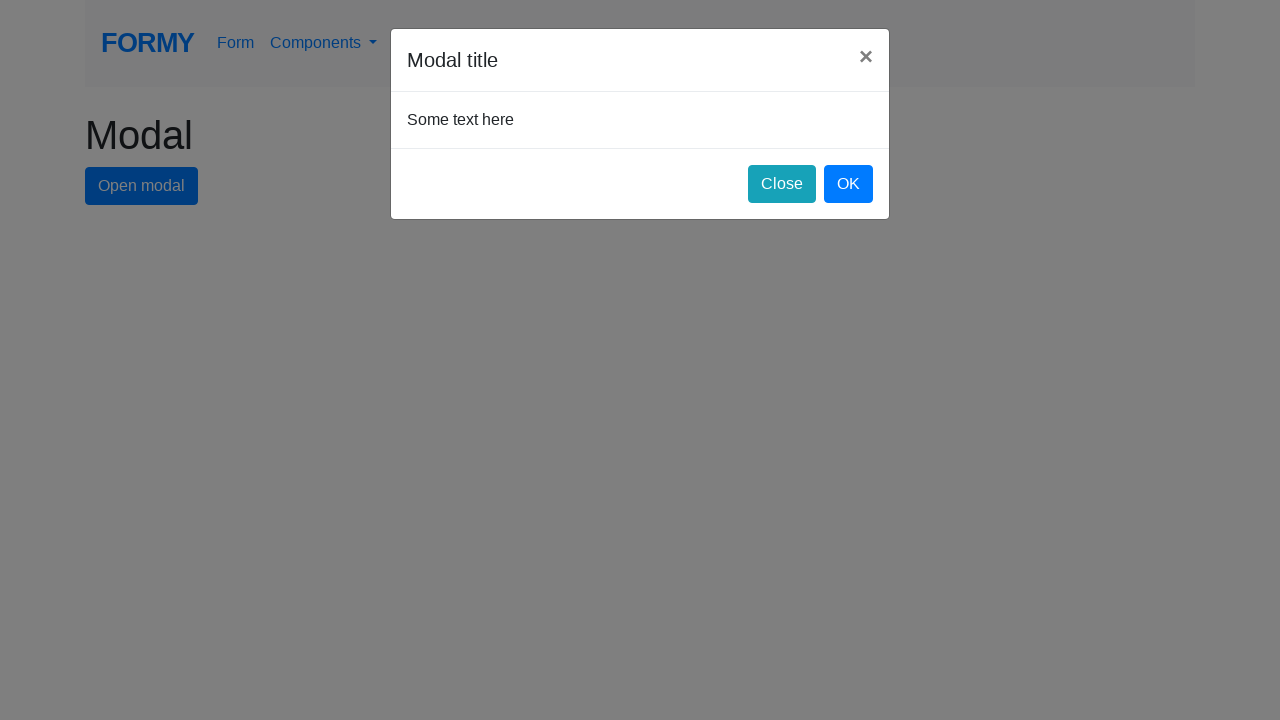

Clicked on modal body area (third click) at (640, 120) on xpath=//div[@id='exampleModal']/div/div/div[2]
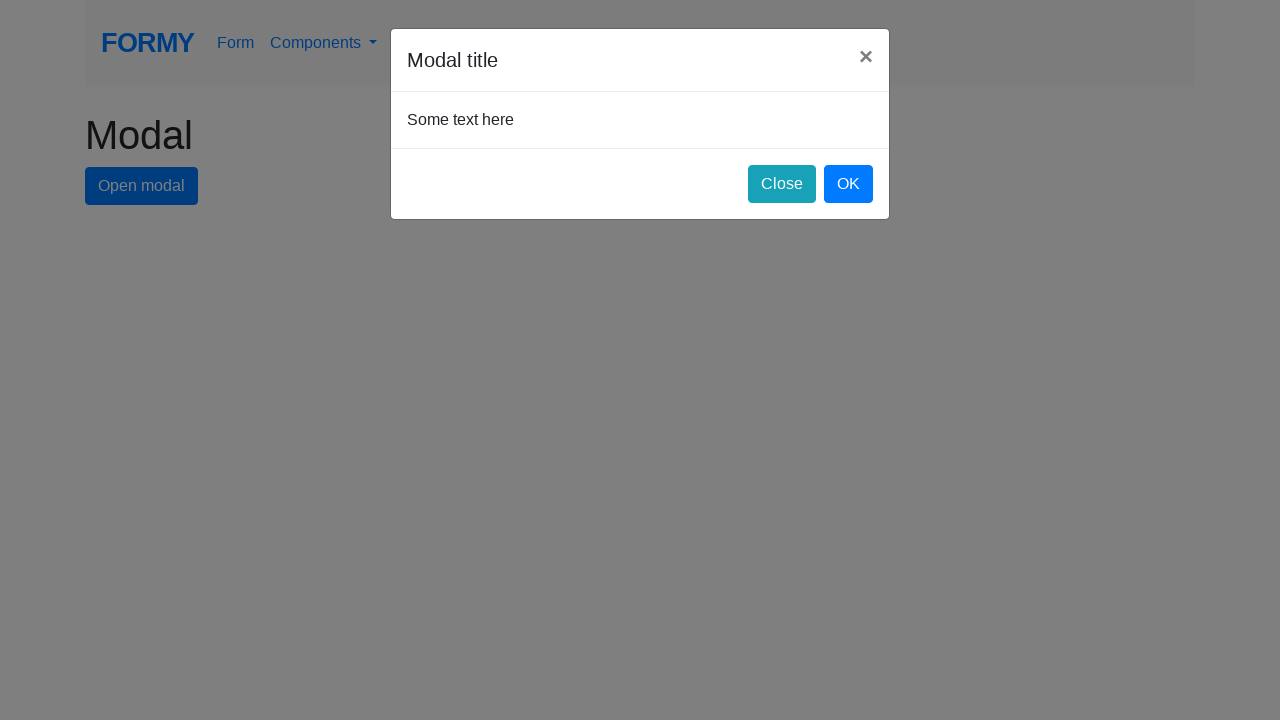

Closed modal using X button at (866, 56) on xpath=//div[@id='exampleModal']/div/div/div/button/span
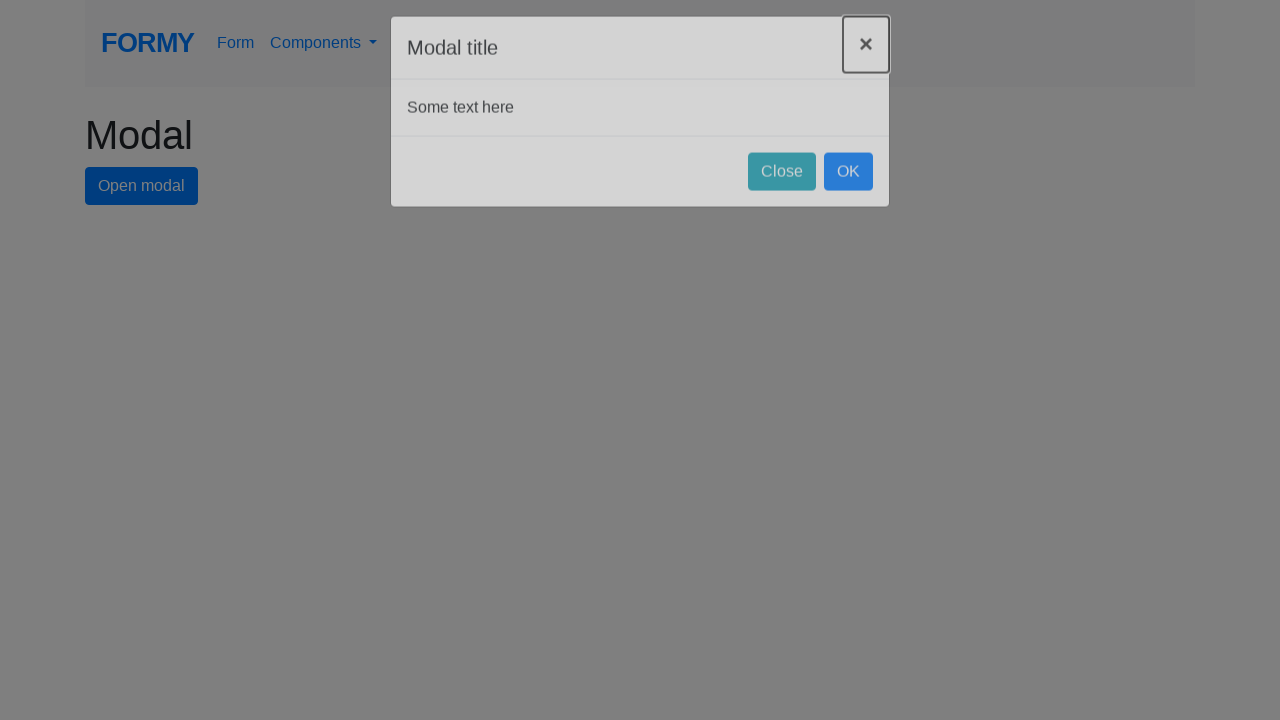

Clicked modal-button to open the modal dialog again at (142, 186) on #modal-button
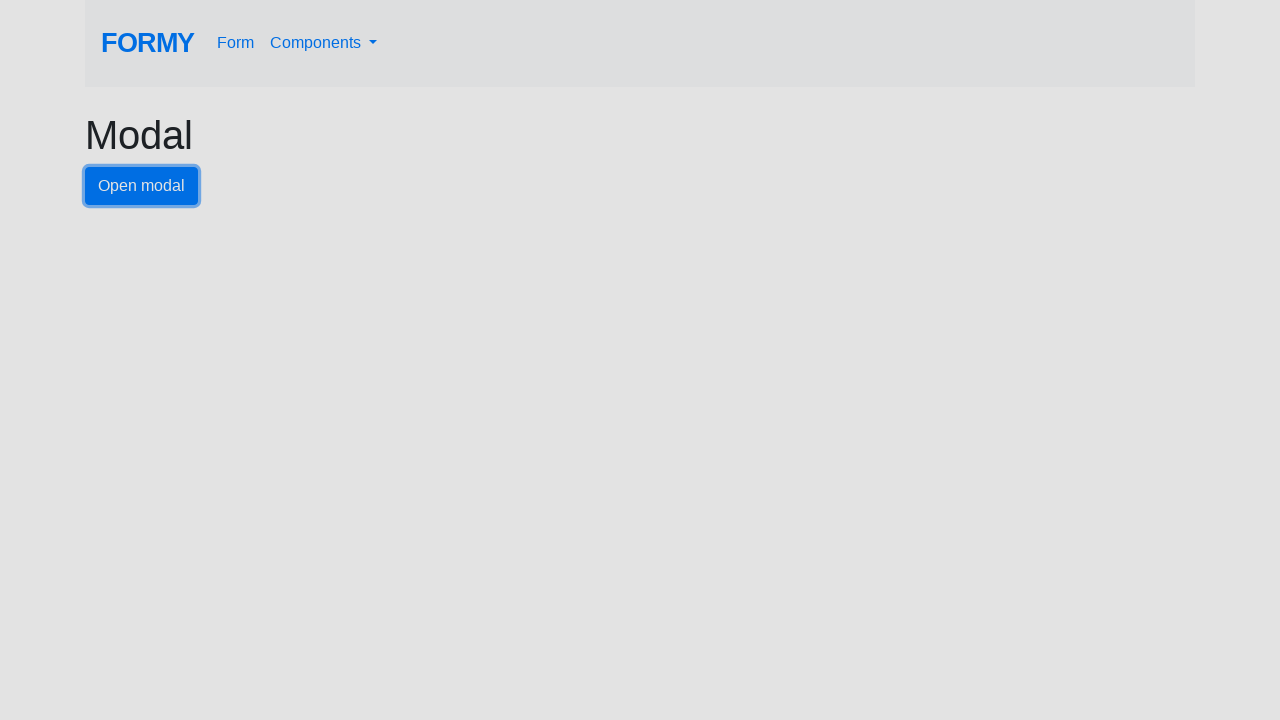

Closed modal using close button at (782, 184) on #close-button
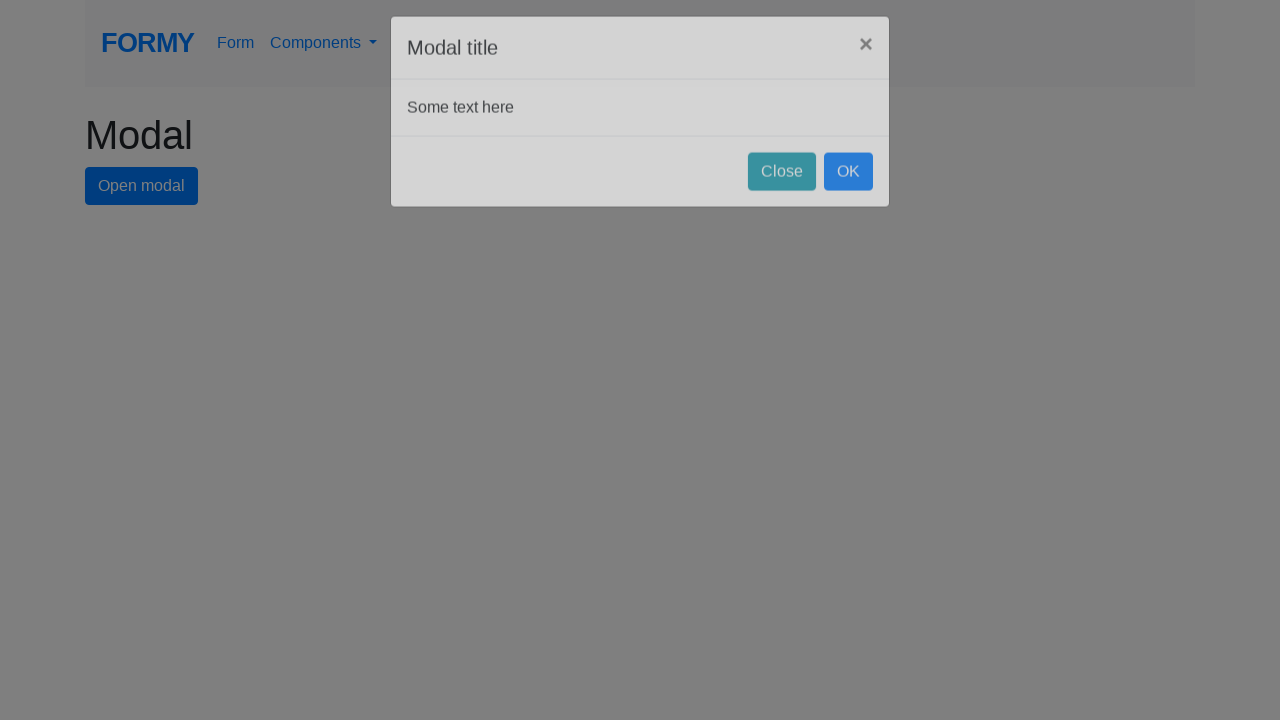

Clicked modal-button to open the modal dialog again at (142, 186) on #modal-button
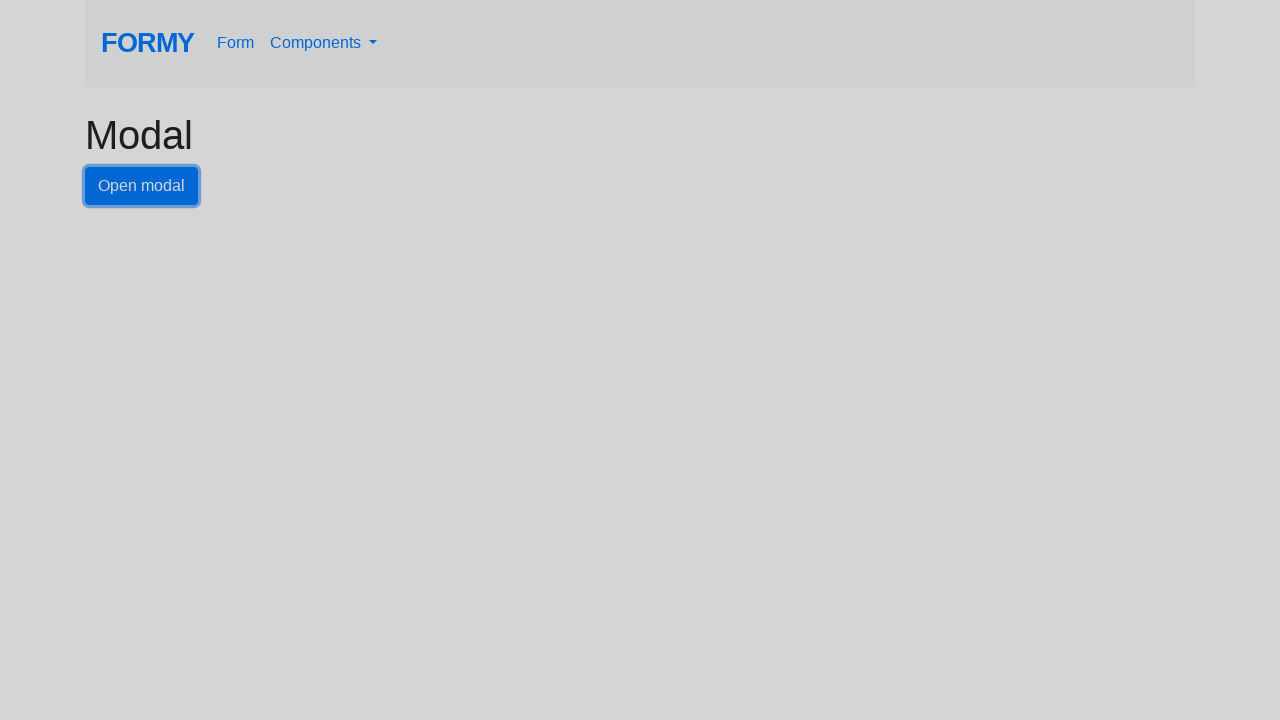

Clicked OK button to close modal at (848, 184) on #ok-button
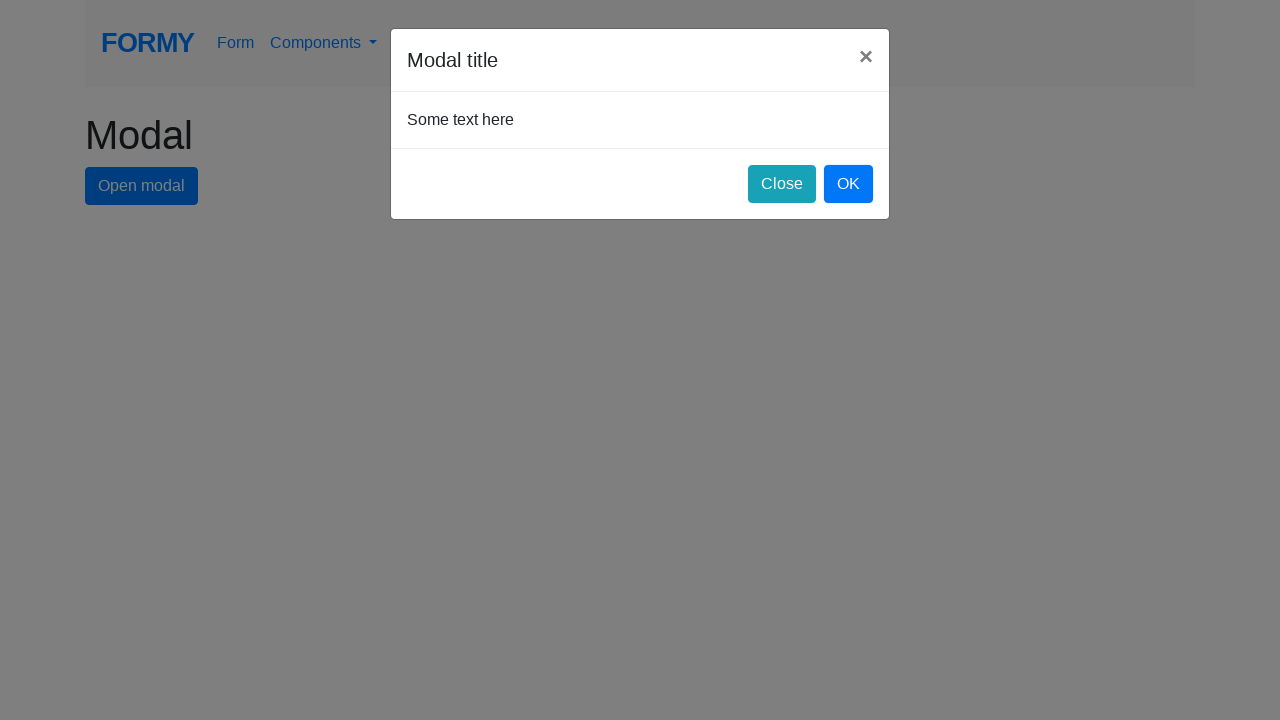

Clicked on modal footer area at (640, 184) on xpath=//div[@id='exampleModal']/div/div/div[3]
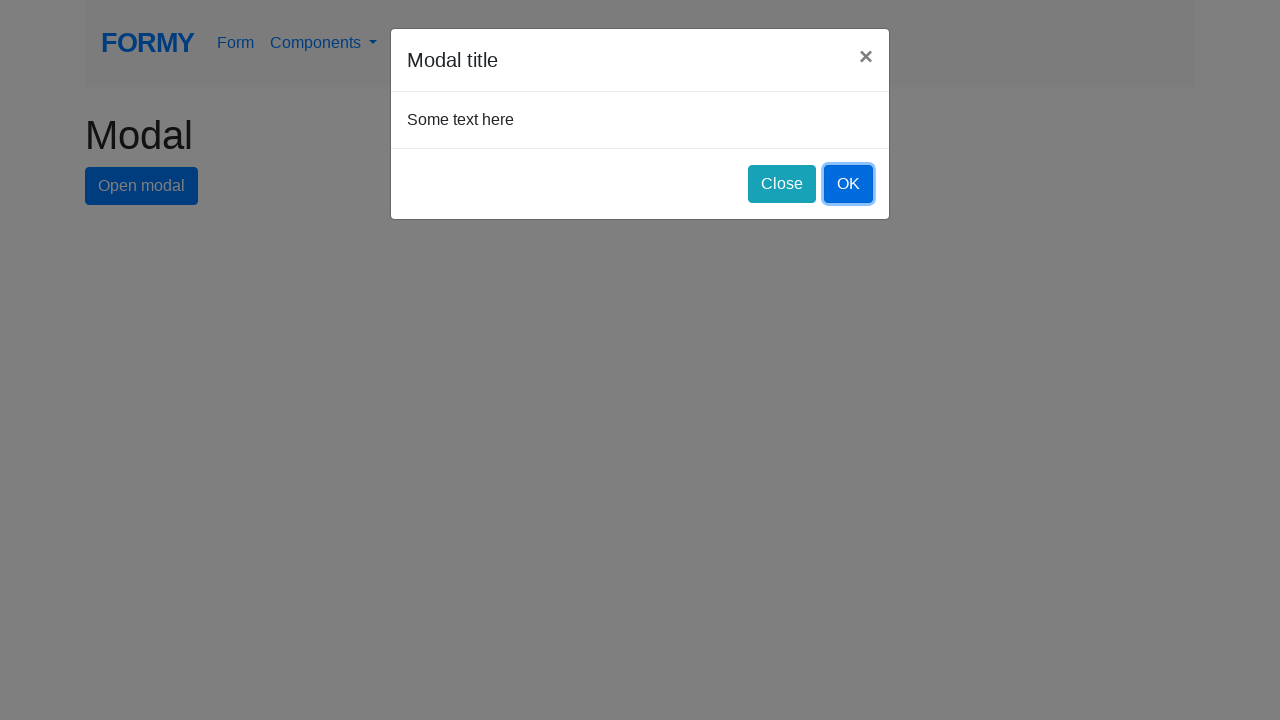

Clicked OK button again to close modal at (848, 184) on #ok-button
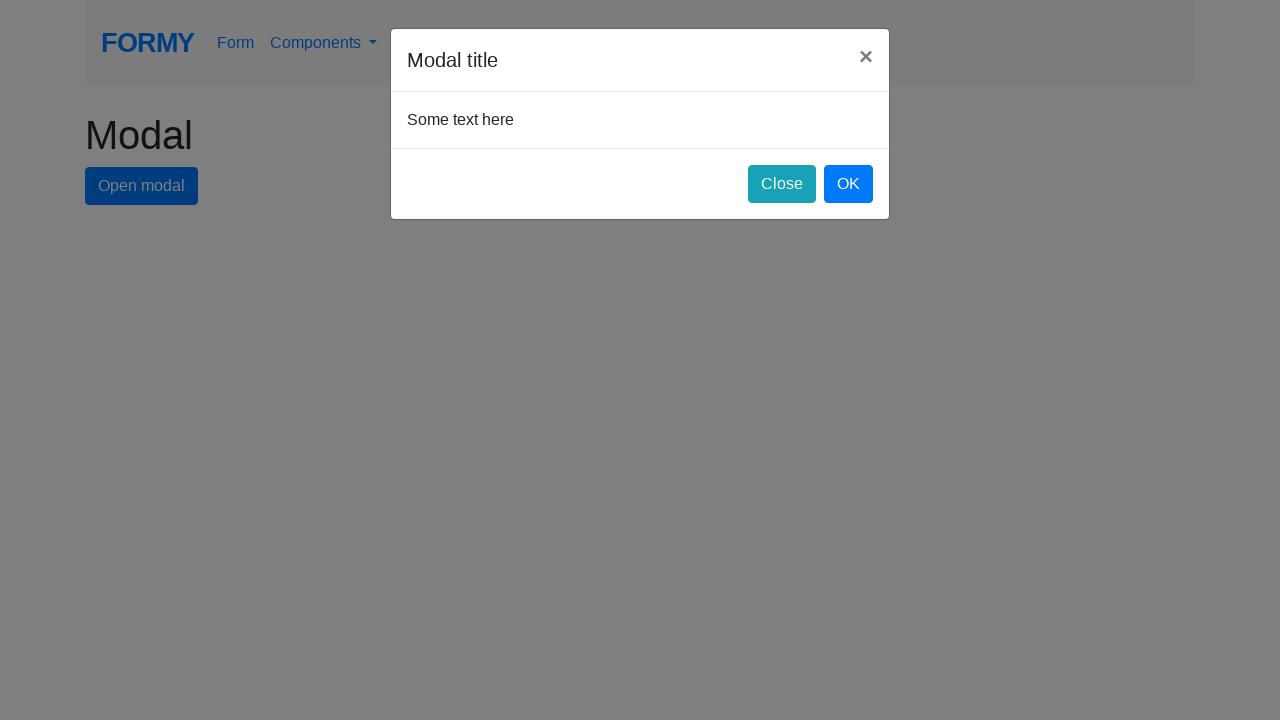

Clicked on modal backdrop at (640, 360) on #exampleModal
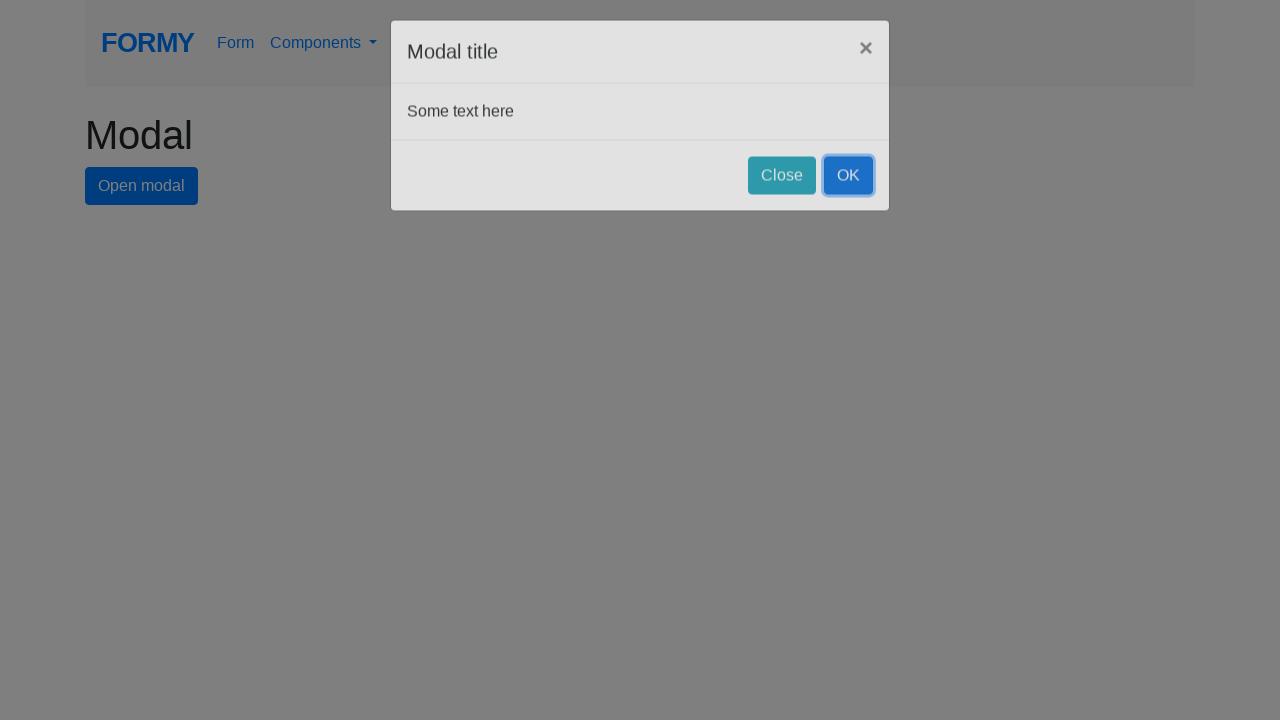

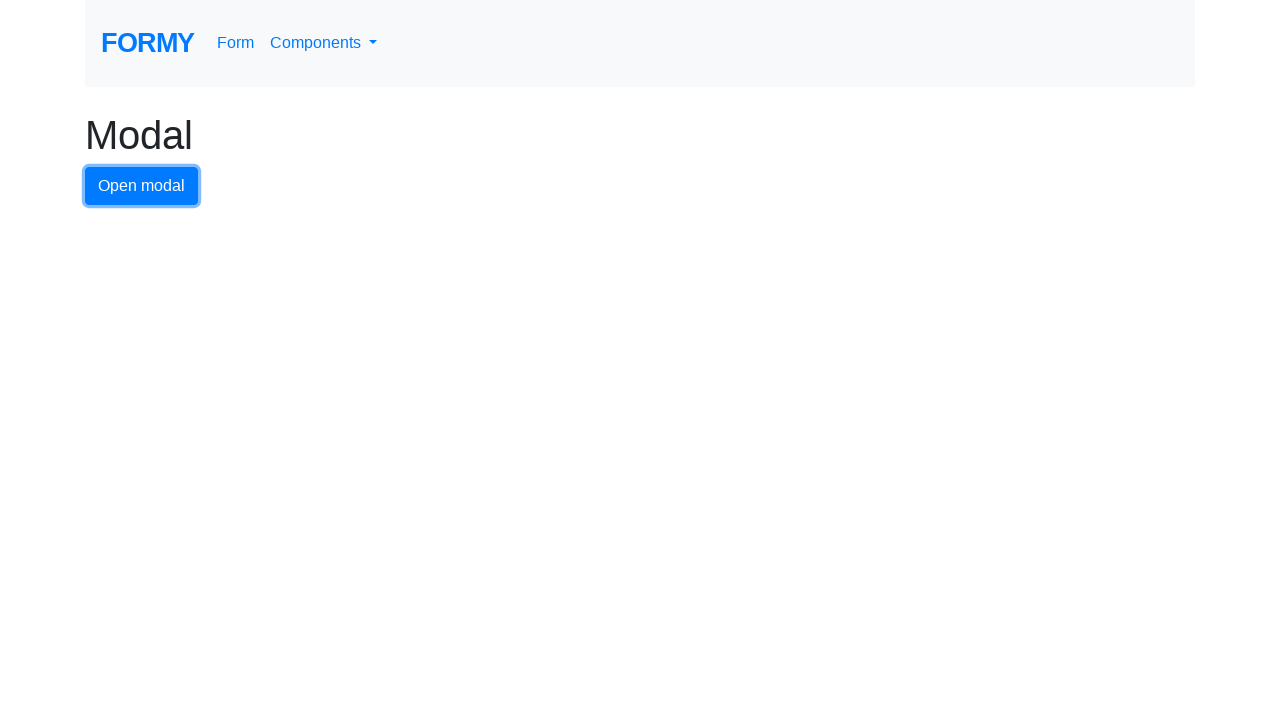